Tests form interaction on an automation practice page by selecting a dropdown option, filling a name field, and clicking an alert button.

Starting URL: https://rahulshettyacademy.com/AutomationPractice/

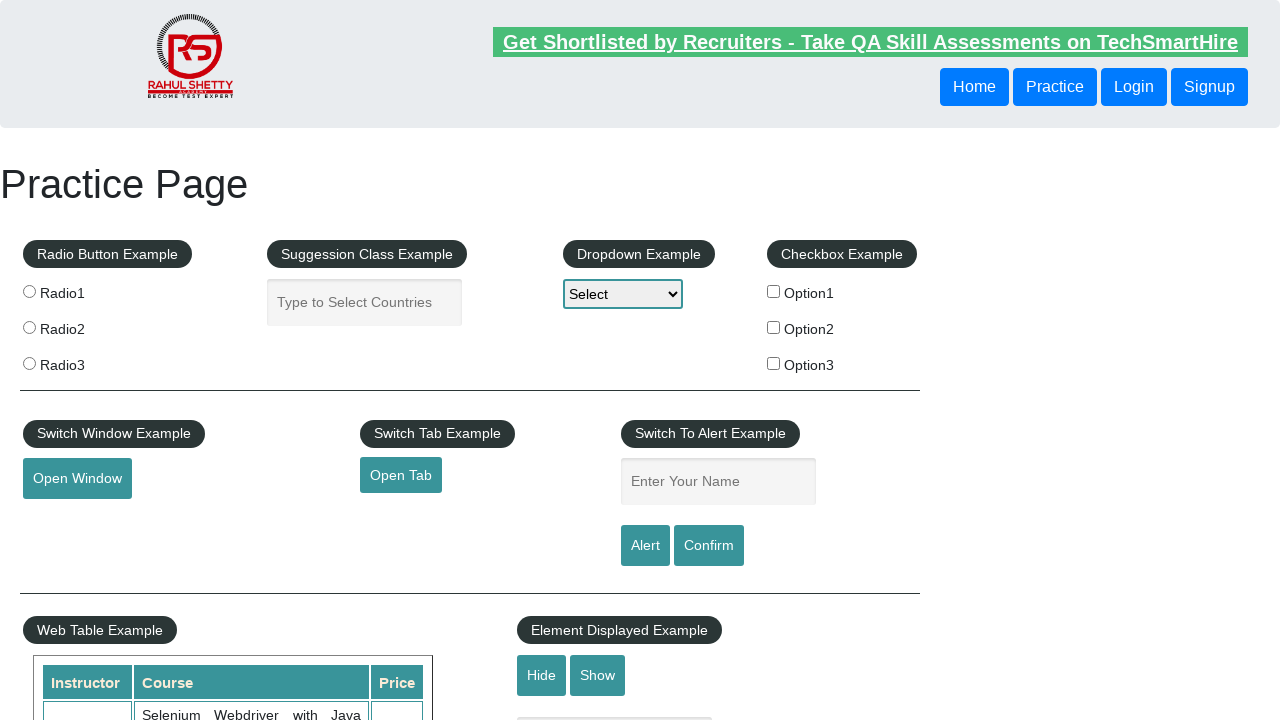

Selected 'option1' from dropdown menu on #dropdown-class-example
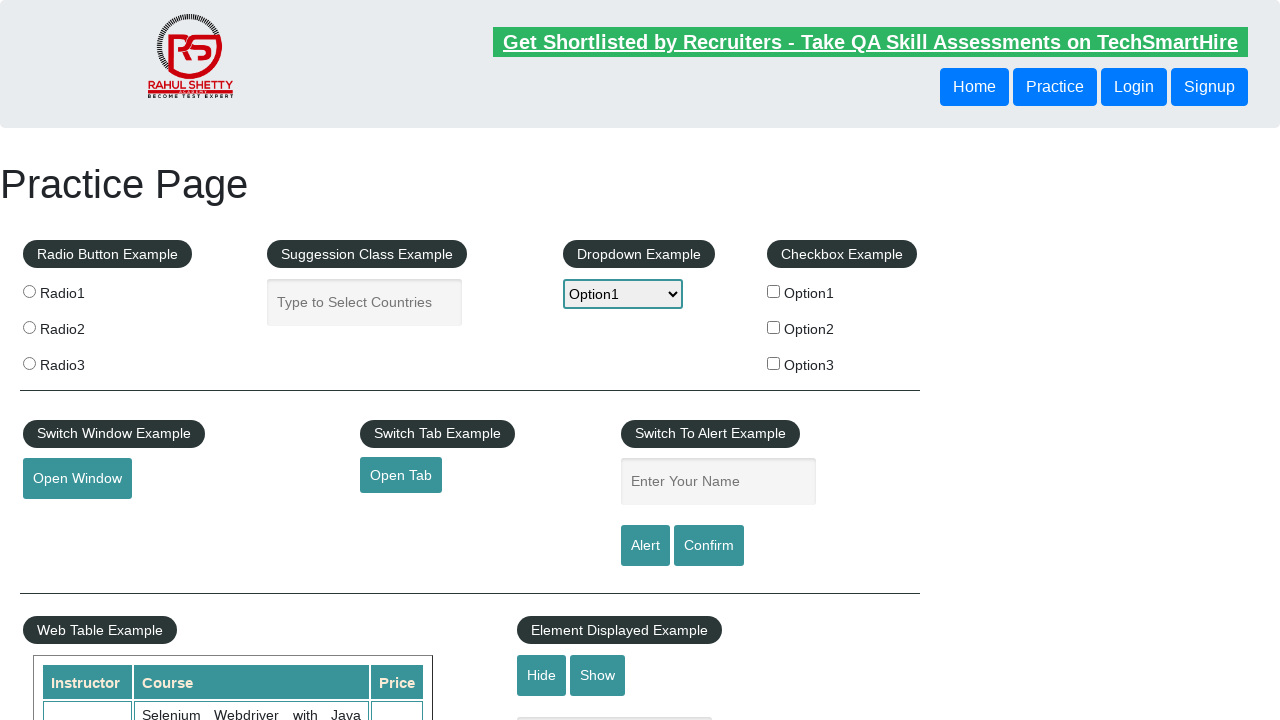

Filled name field with 'MayureshPatole' on #name
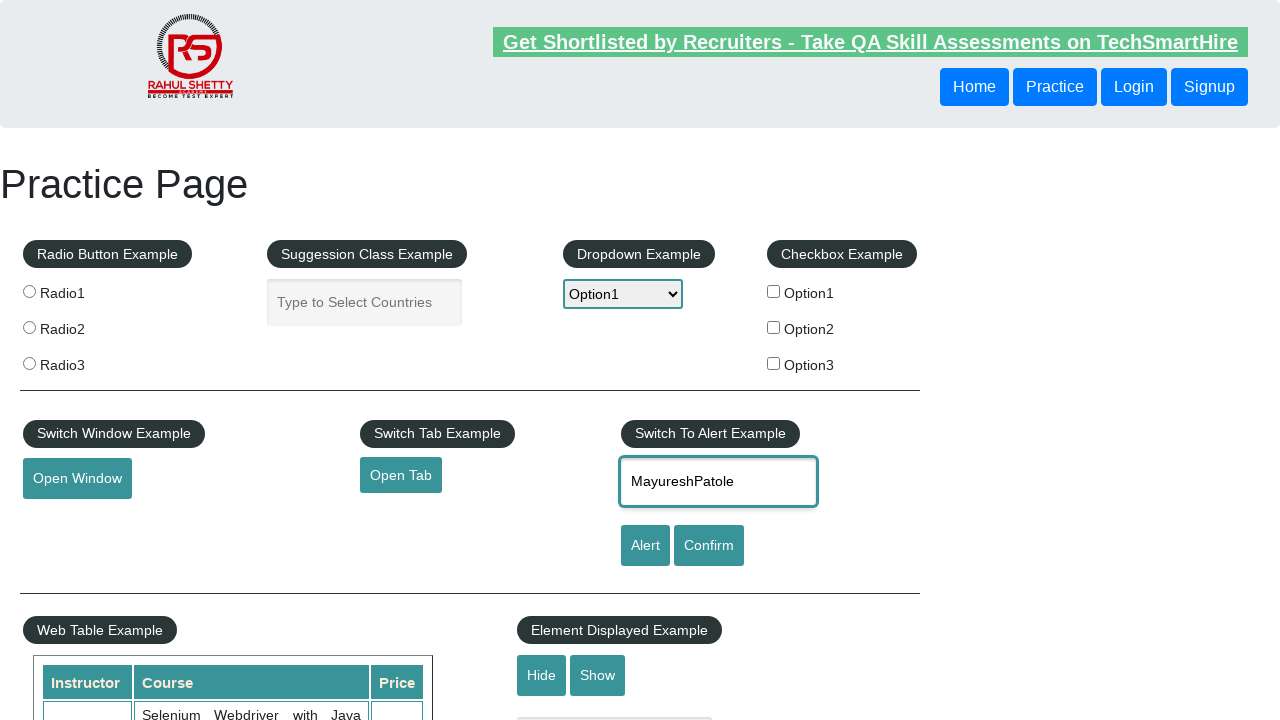

Clicked alert button at (645, 546) on #alertbtn
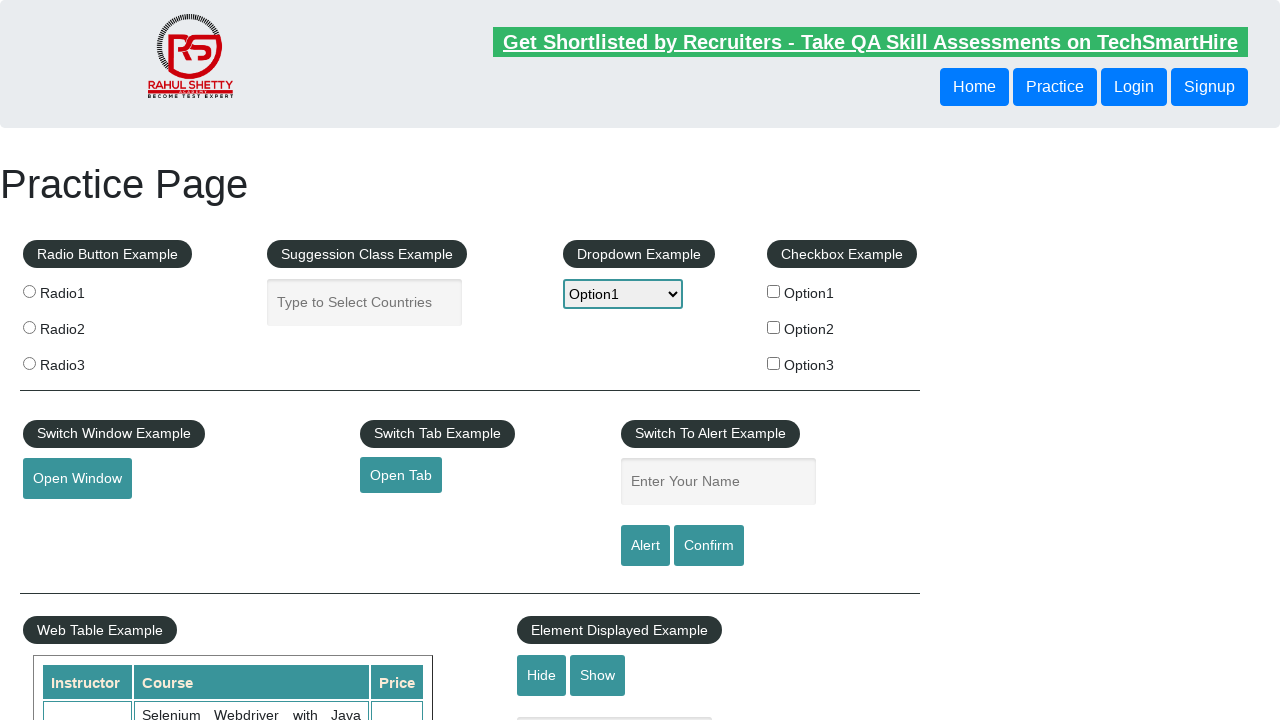

Set up dialog handler to accept alerts
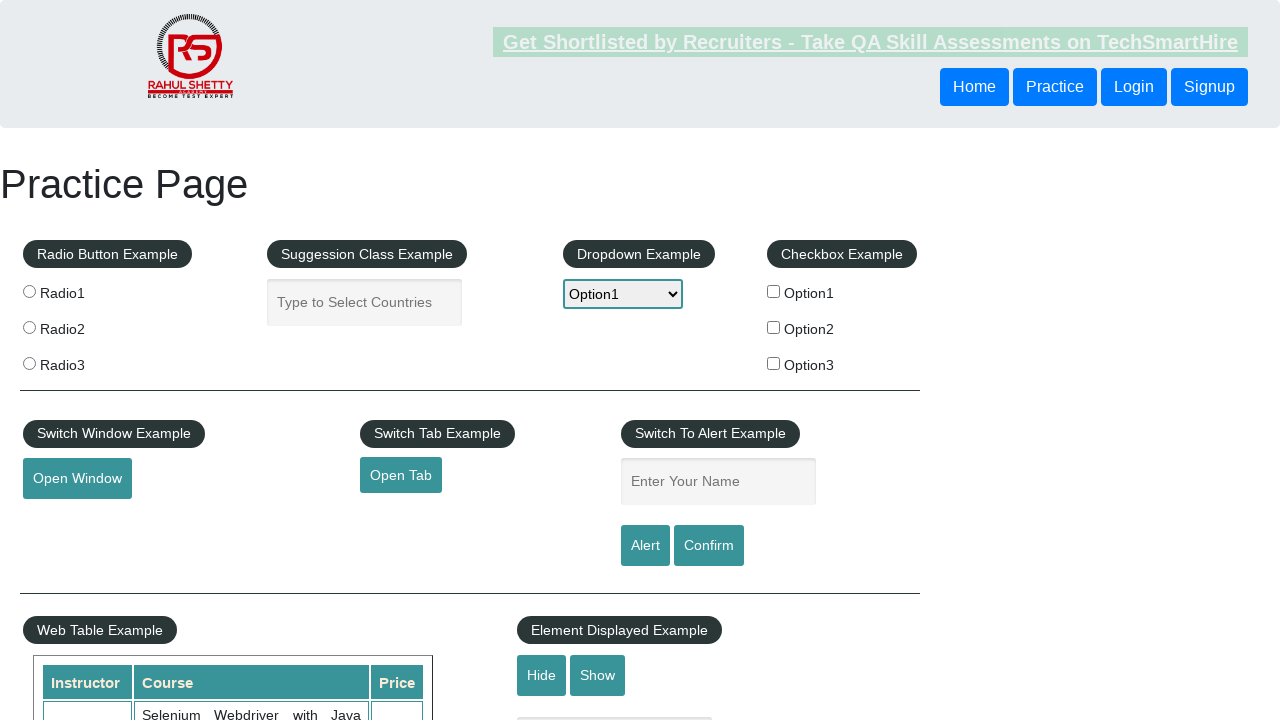

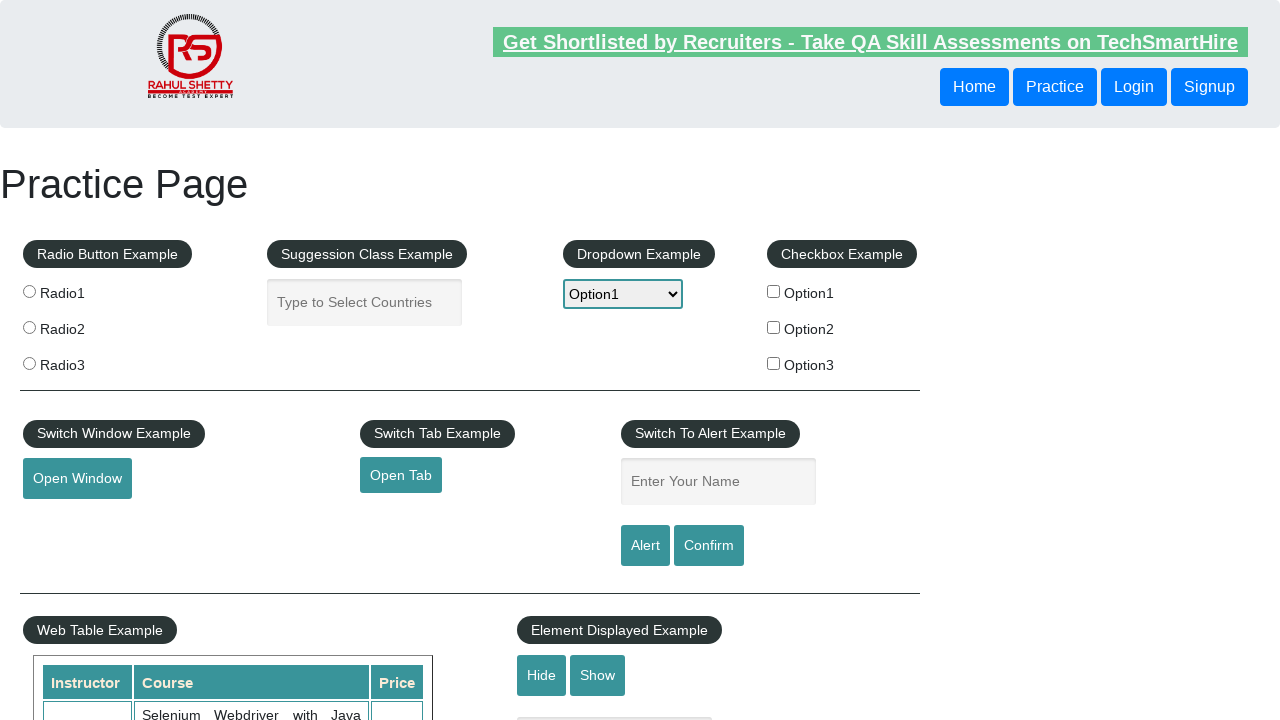